Tests browser navigation by clicking the "Forgot your password?" link on a demo site, then navigating back to the original page using browser back functionality.

Starting URL: https://opensource-demo.orangehrmlive.com/

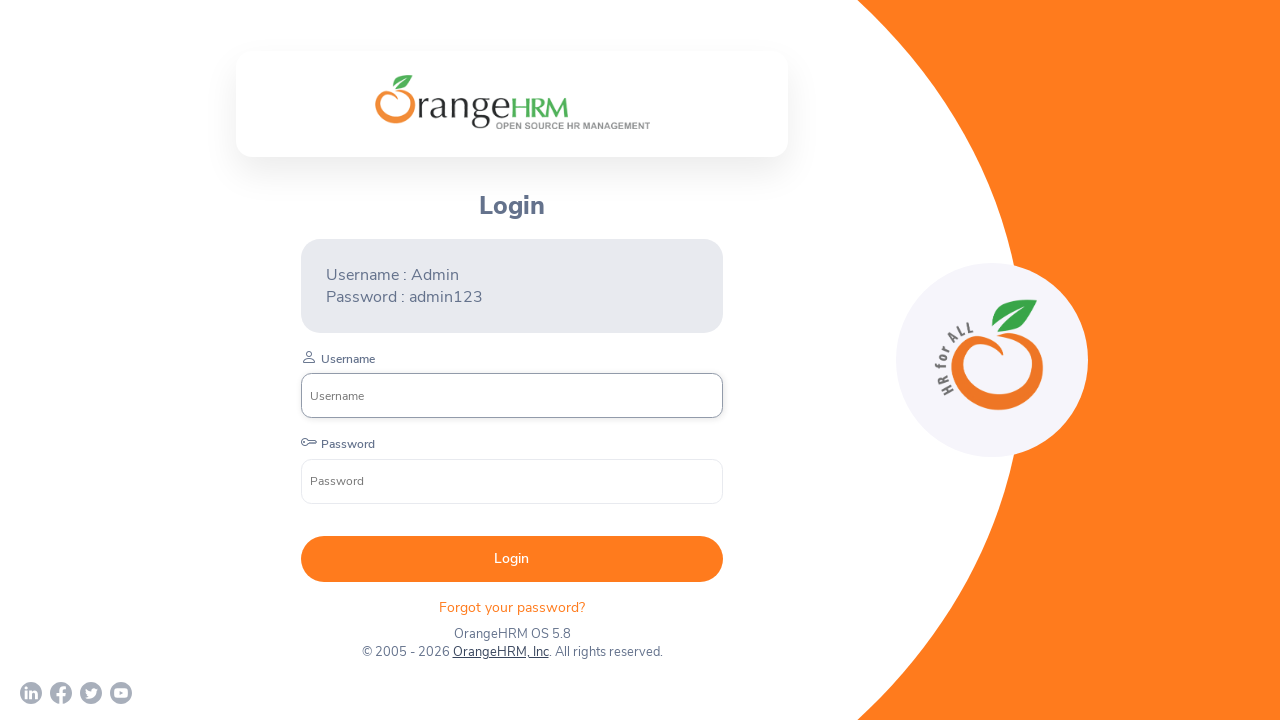

Clicked 'Forgot your password?' link at (512, 607) on text=Forgot your password?
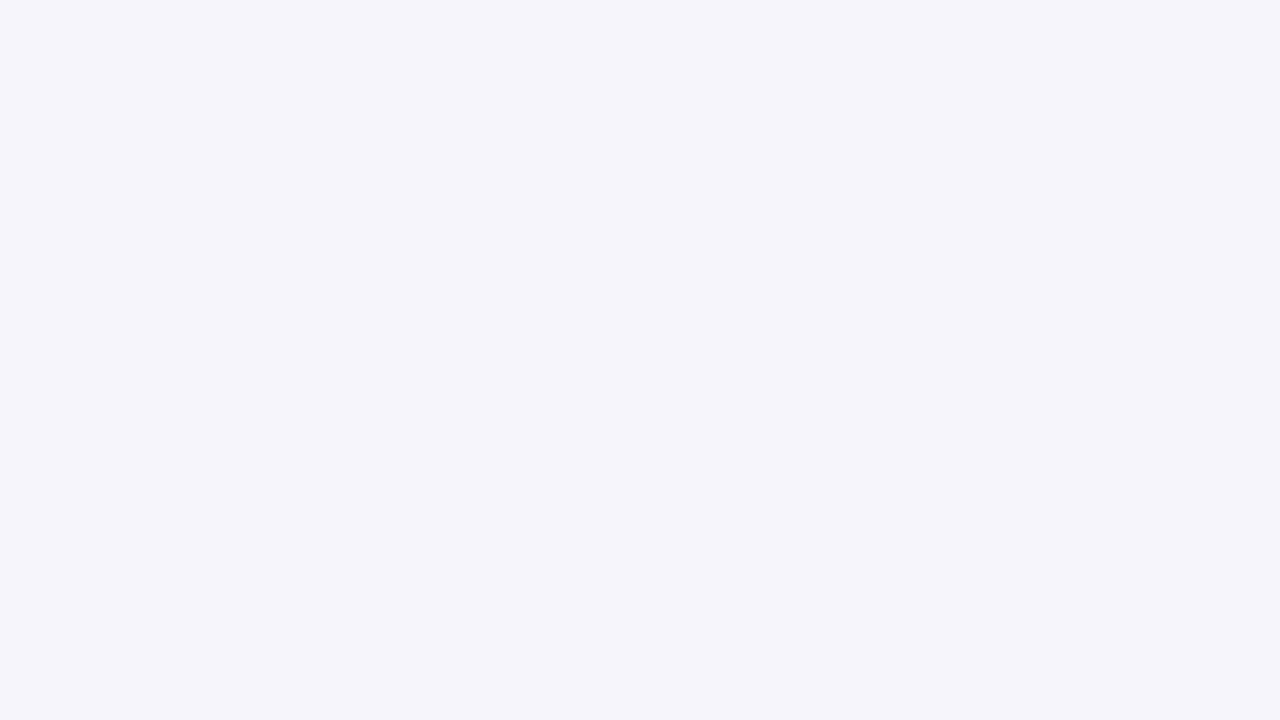

Forgot password page loaded
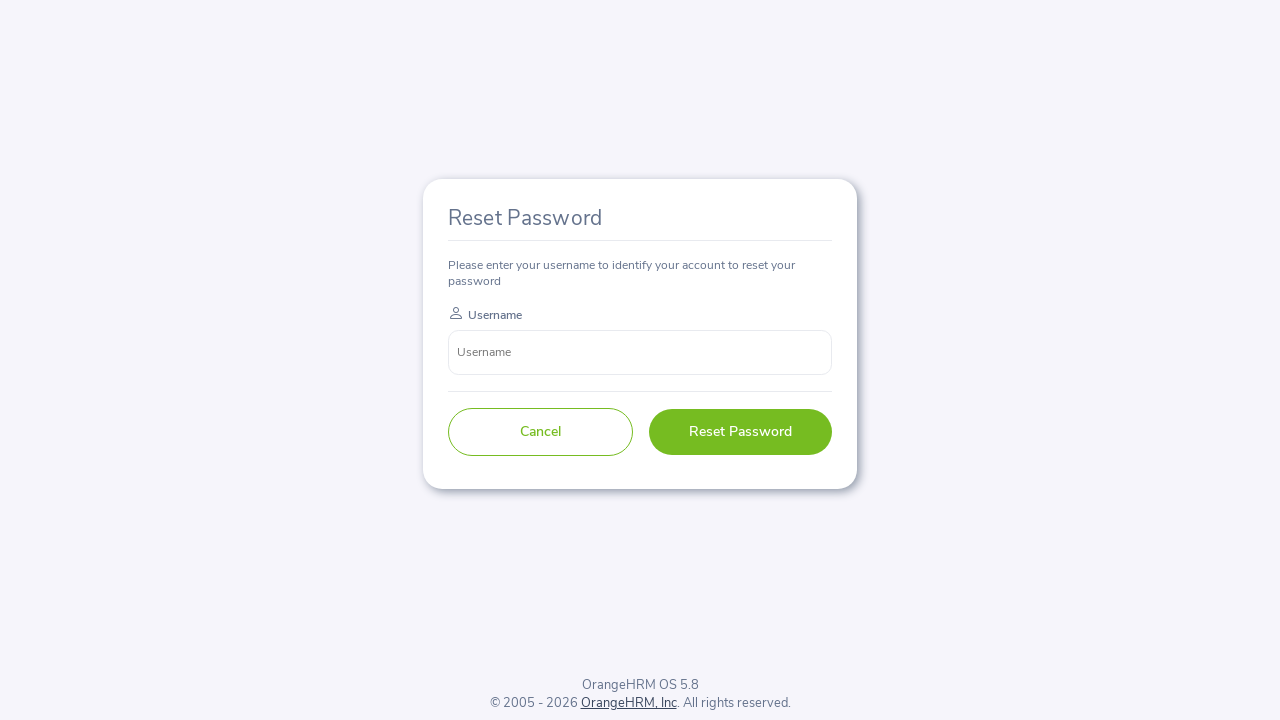

Navigated back to the original login page
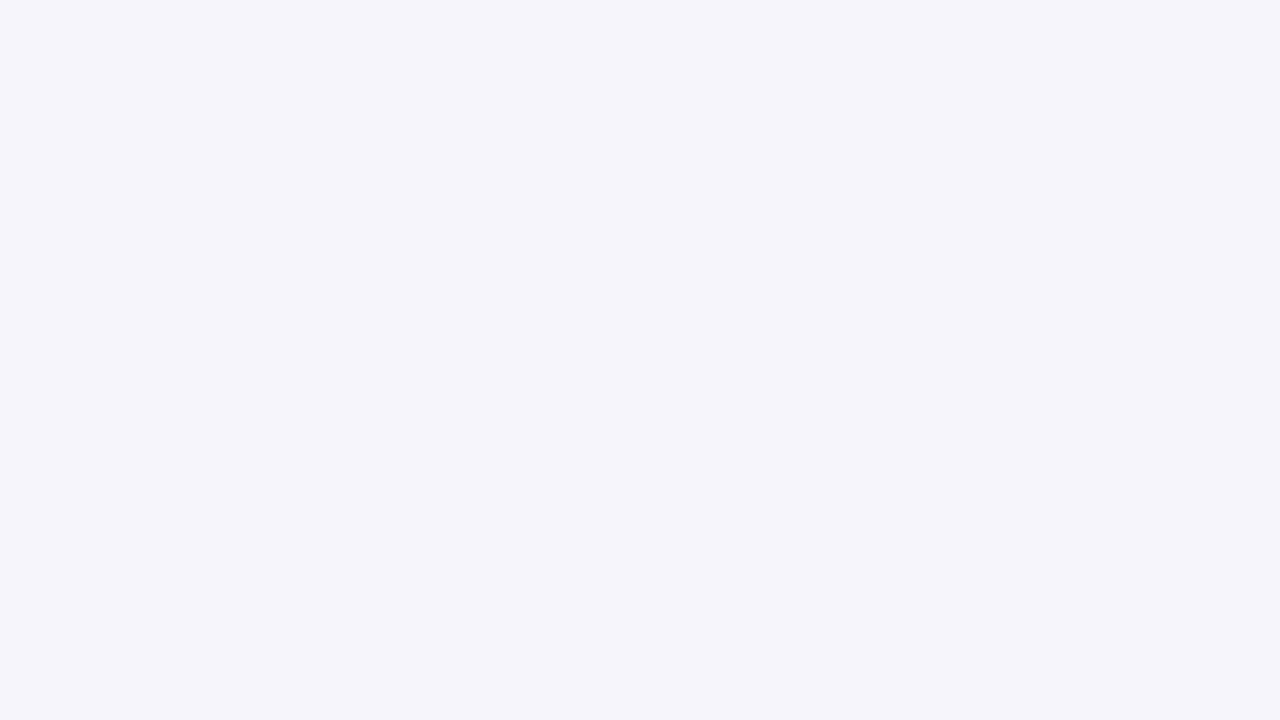

Original login page loaded after navigation back
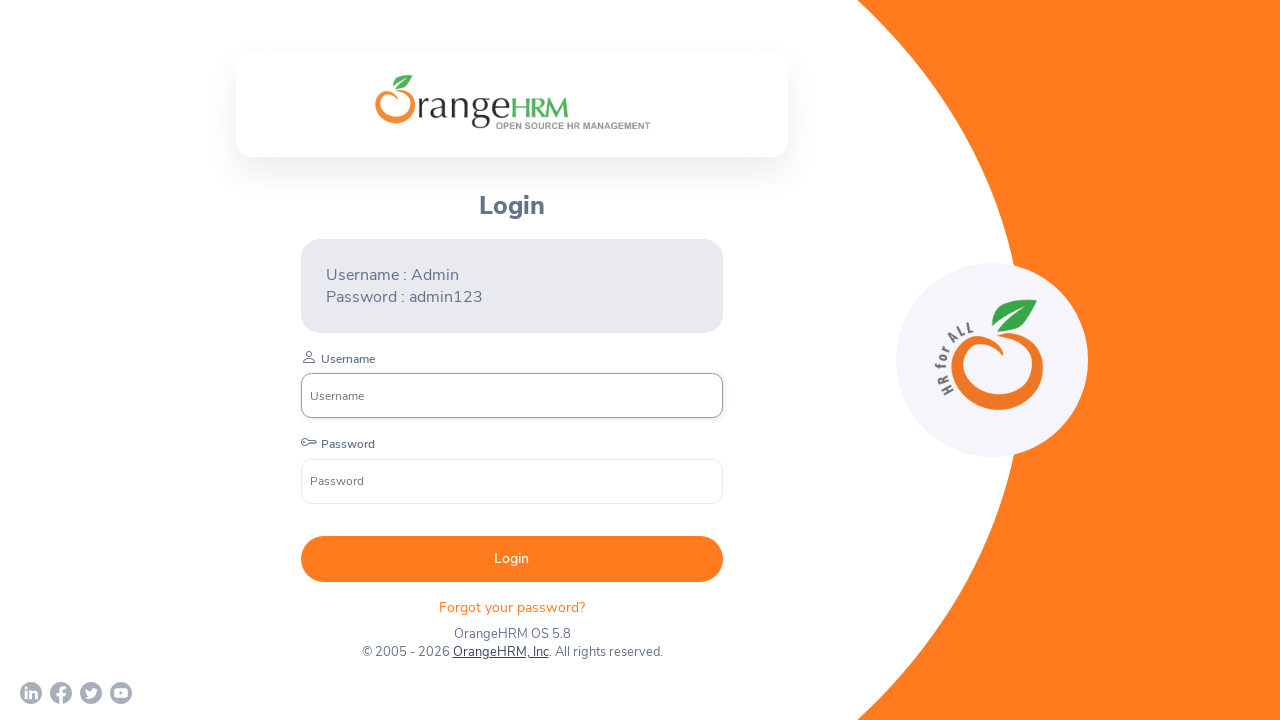

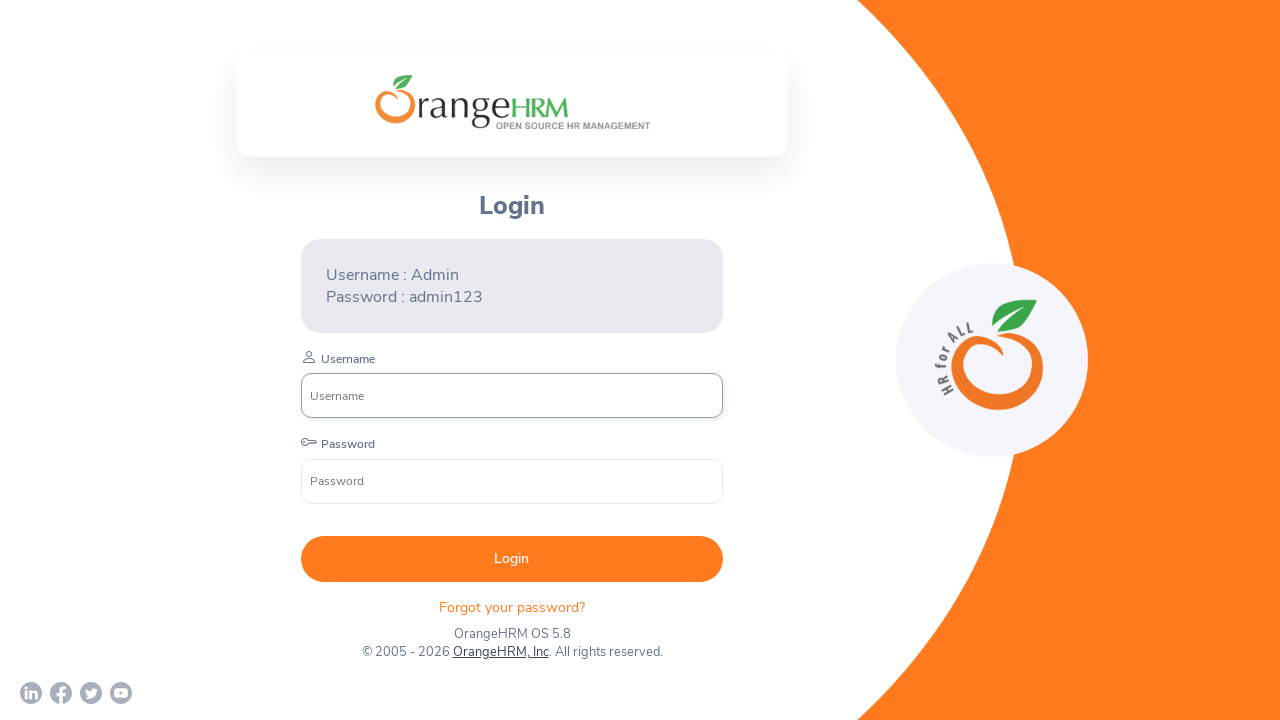